Tests iframe and JavaScript alert interaction on W3Schools by switching to an iframe, clicking a "Try it" button, entering text in a prompt dialog, and accepting it

Starting URL: https://www.w3schools.com/js/tryit.asp?filename=tryjs_prompt

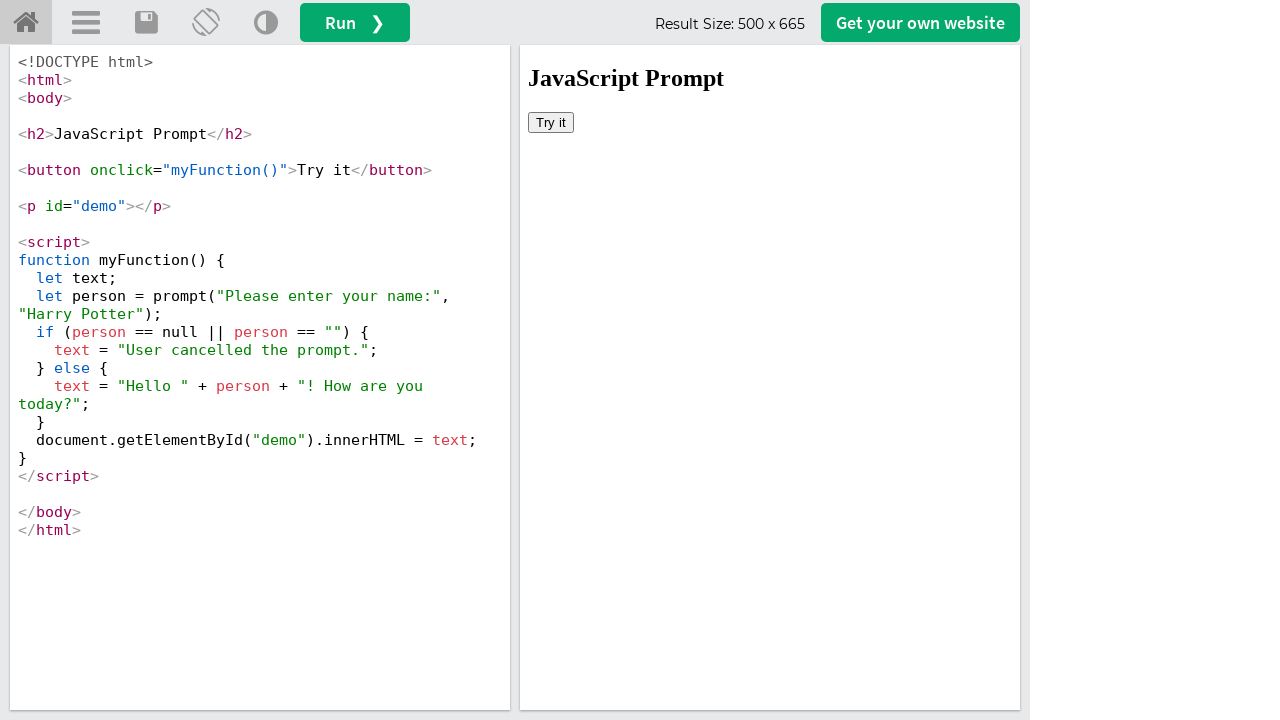

Located the iframe with id 'iframeResult'
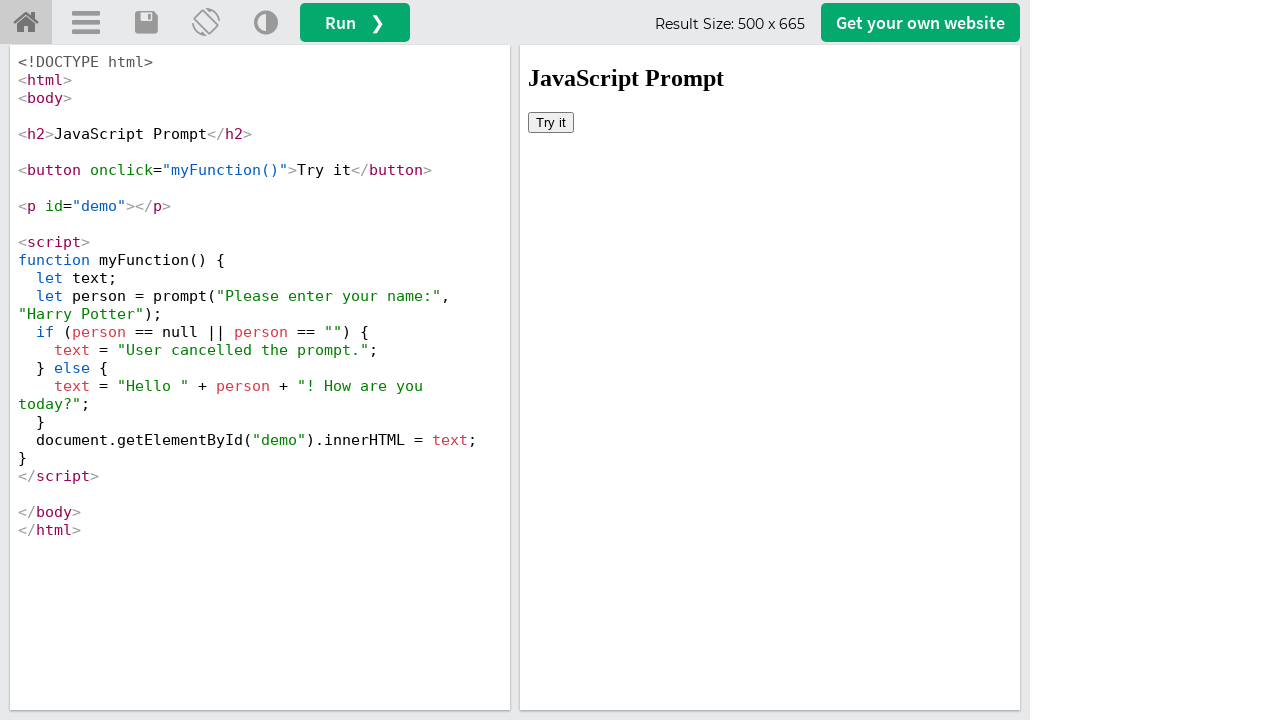

Clicked 'Try it' button inside the iframe at (551, 122) on #iframeResult >> internal:control=enter-frame >> xpath=//button[text()='Try it']
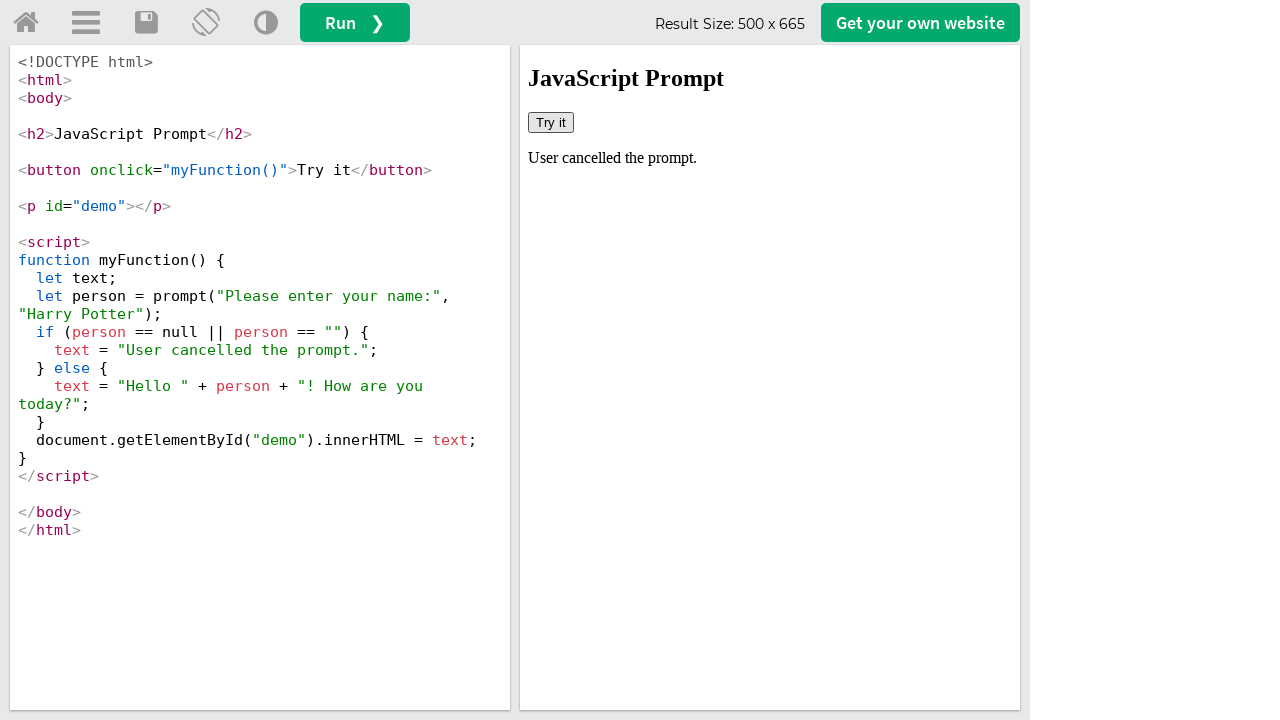

Set up dialog handler to accept prompts with 'sound' text
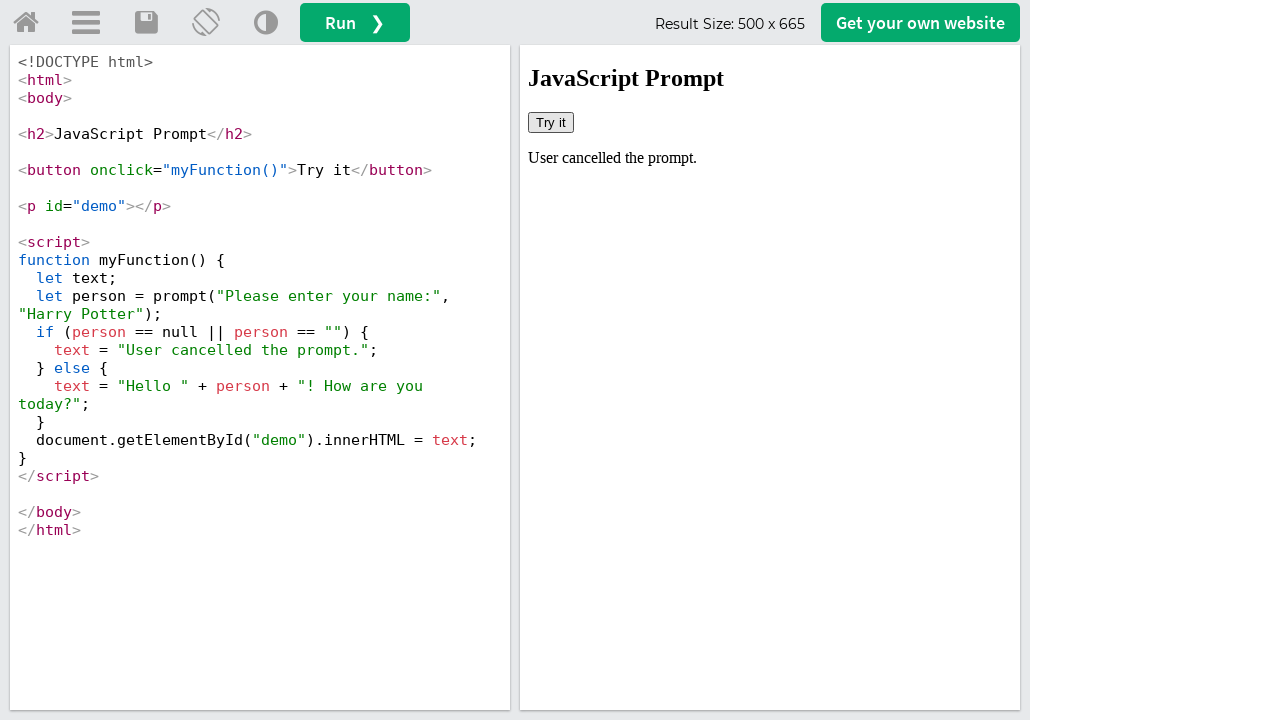

Clicked 'Try it' button again to trigger the JavaScript prompt dialog at (551, 122) on #iframeResult >> internal:control=enter-frame >> xpath=//button[text()='Try it']
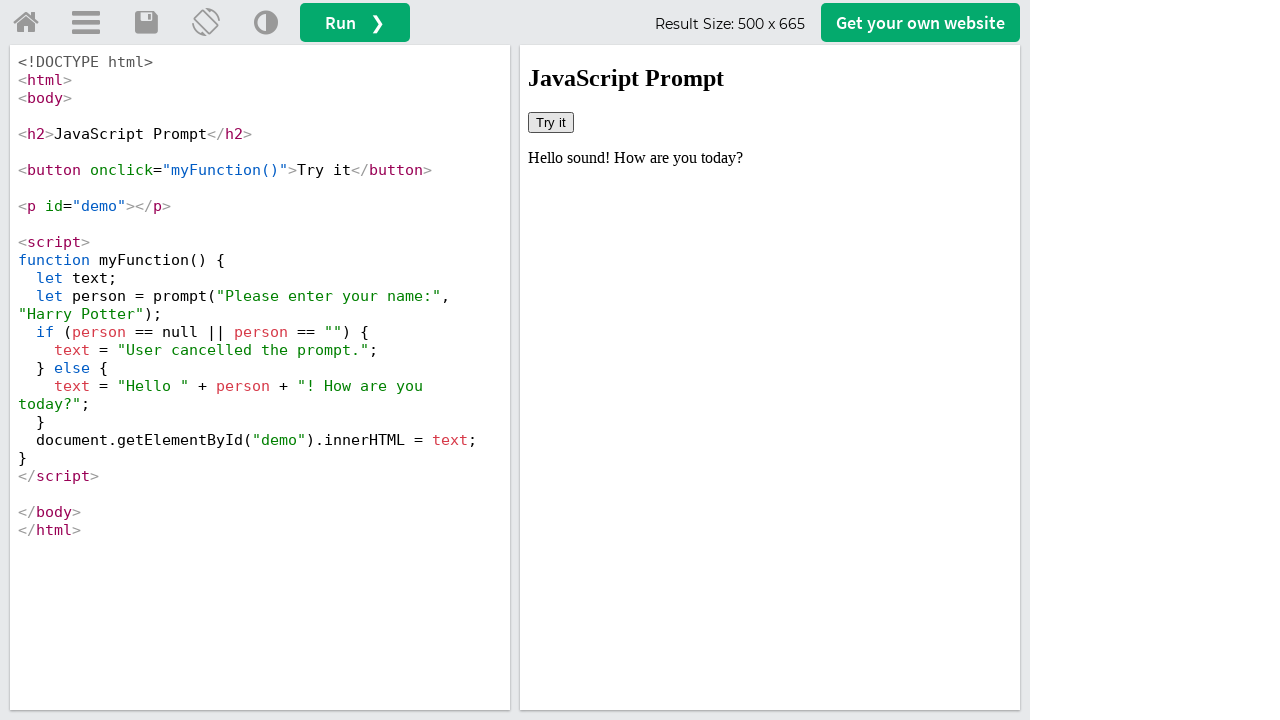

Demo element updated with the prompt result
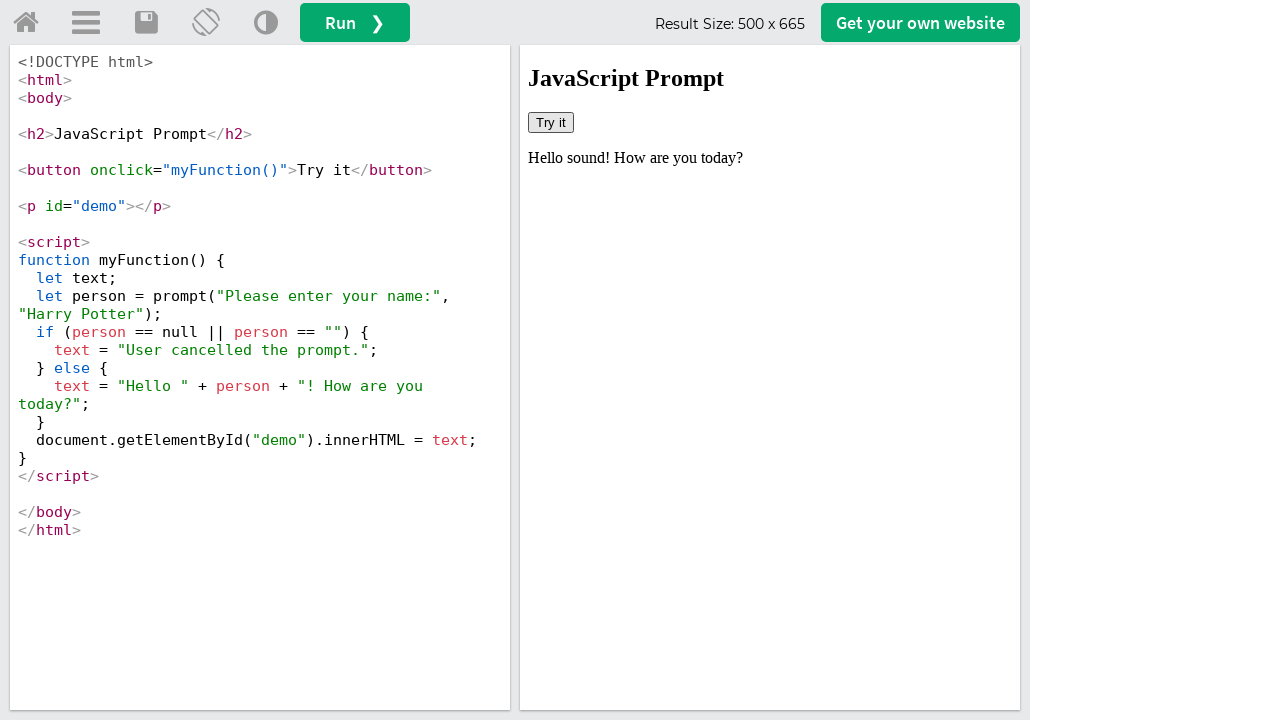

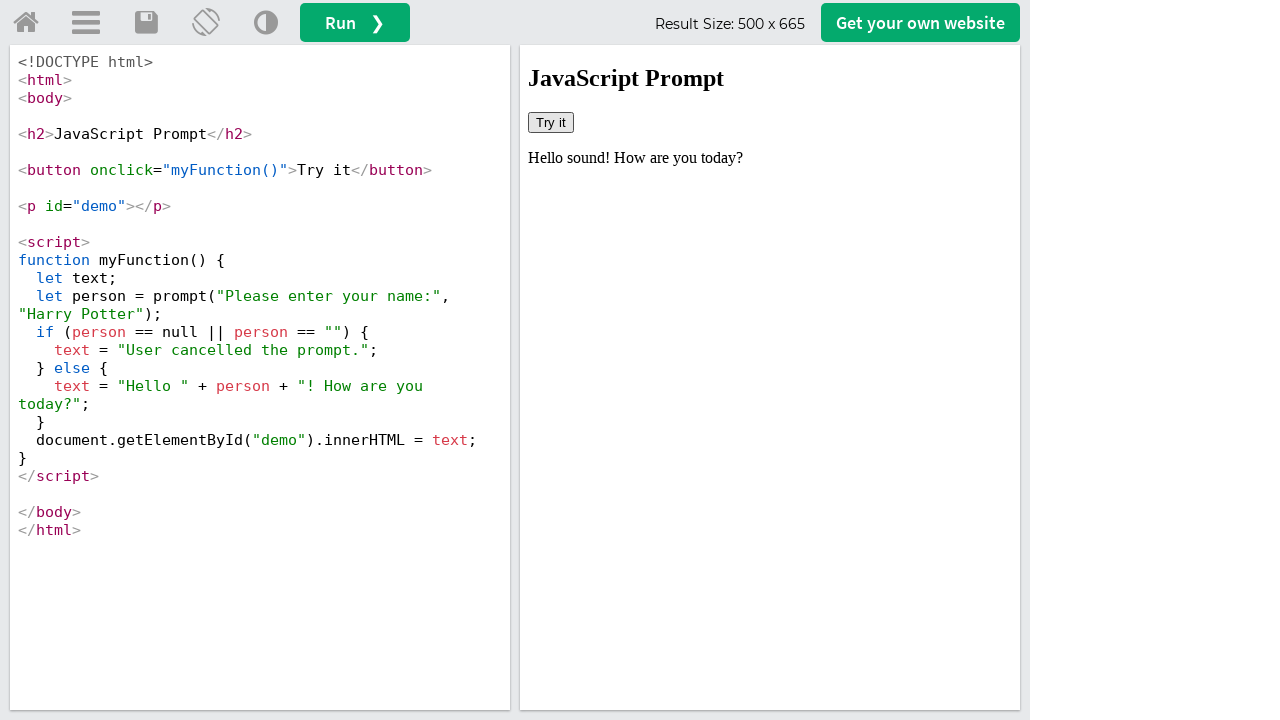